Tests dynamic controls functionality by toggling a checkbox's visibility and then selecting the checkbox when it reappears

Starting URL: https://v1.training-support.net/selenium/dynamic-controls

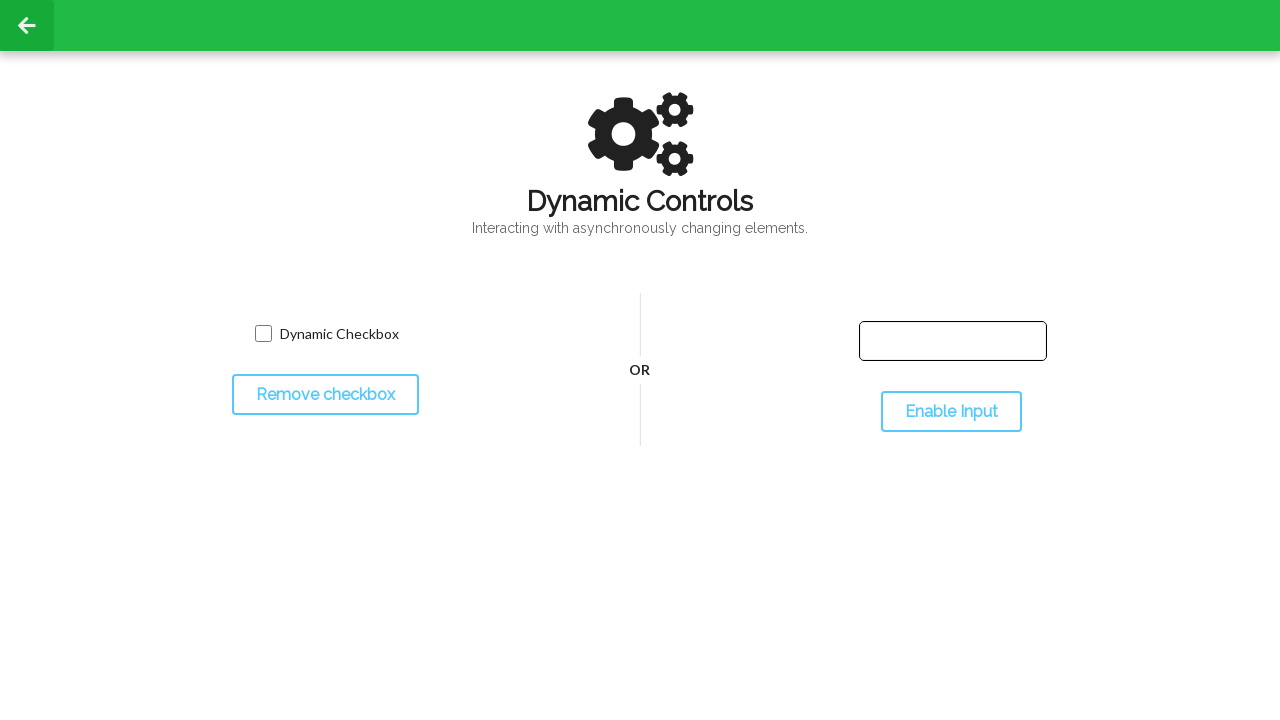

Clicked checkbox toggle button to hide checkbox at (325, 395) on #toggleCheckbox
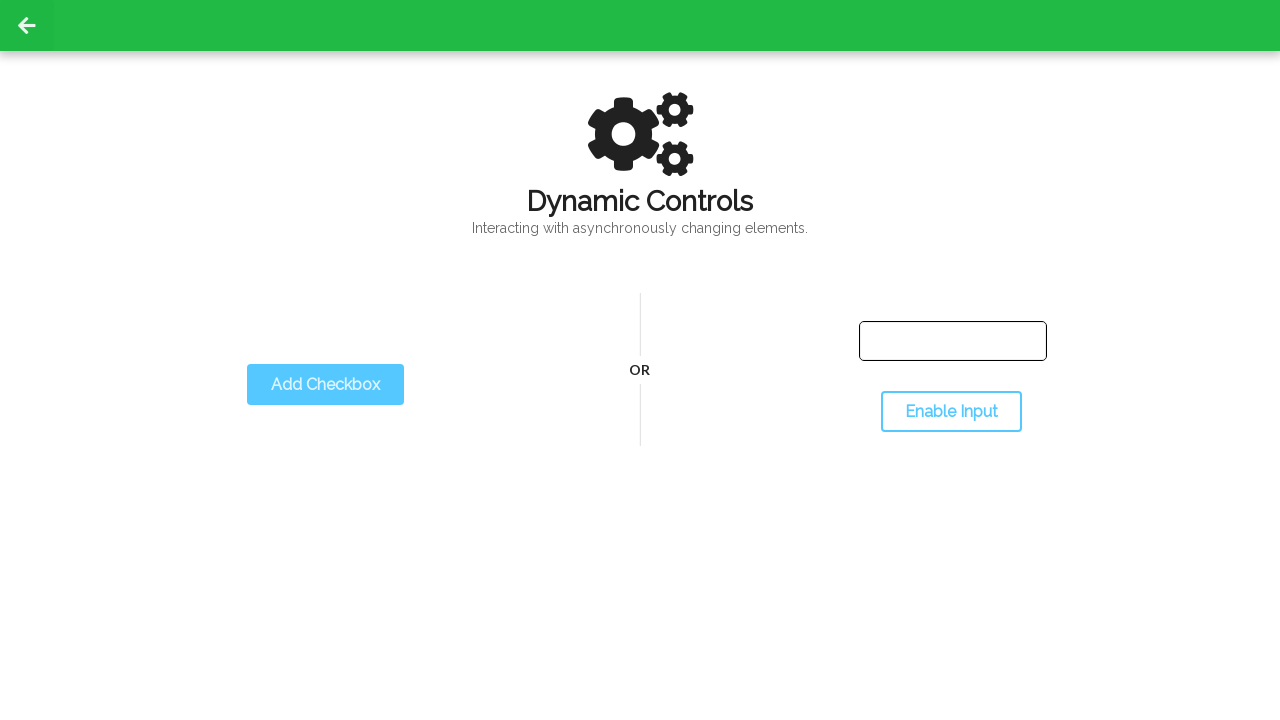

Checkbox disappeared after toggle
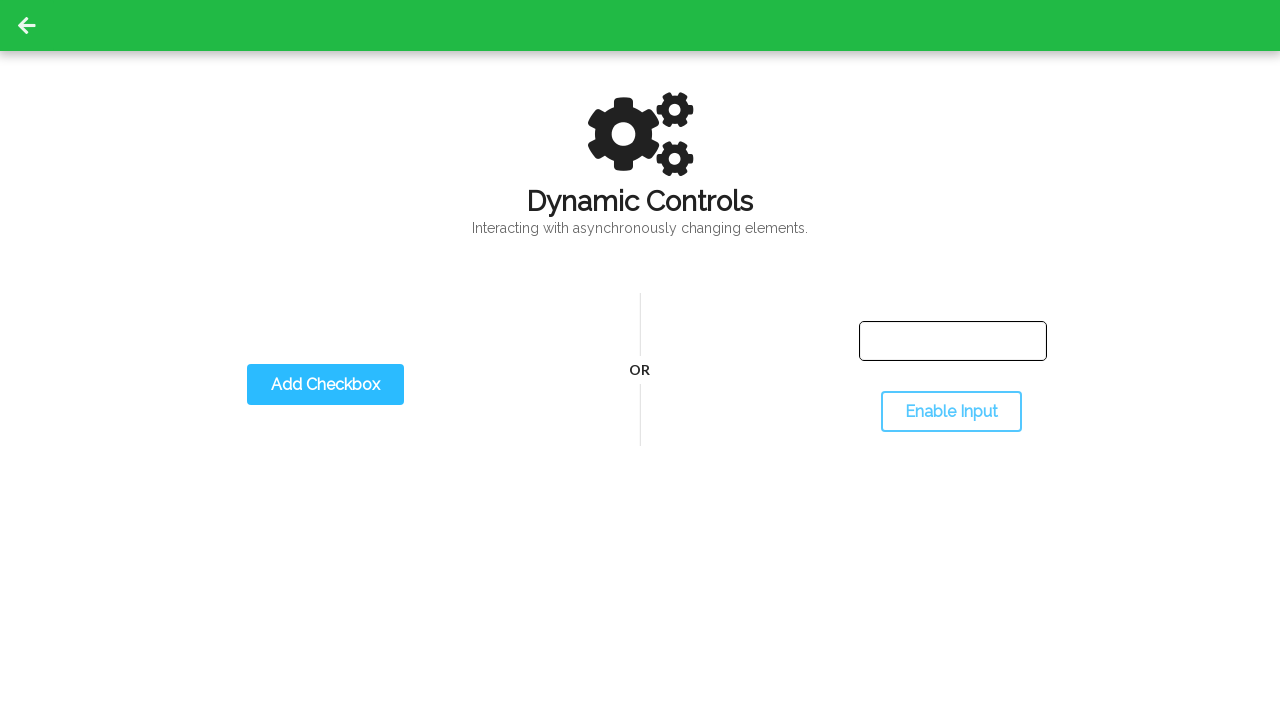

Clicked checkbox toggle button to show checkbox at (325, 385) on #toggleCheckbox
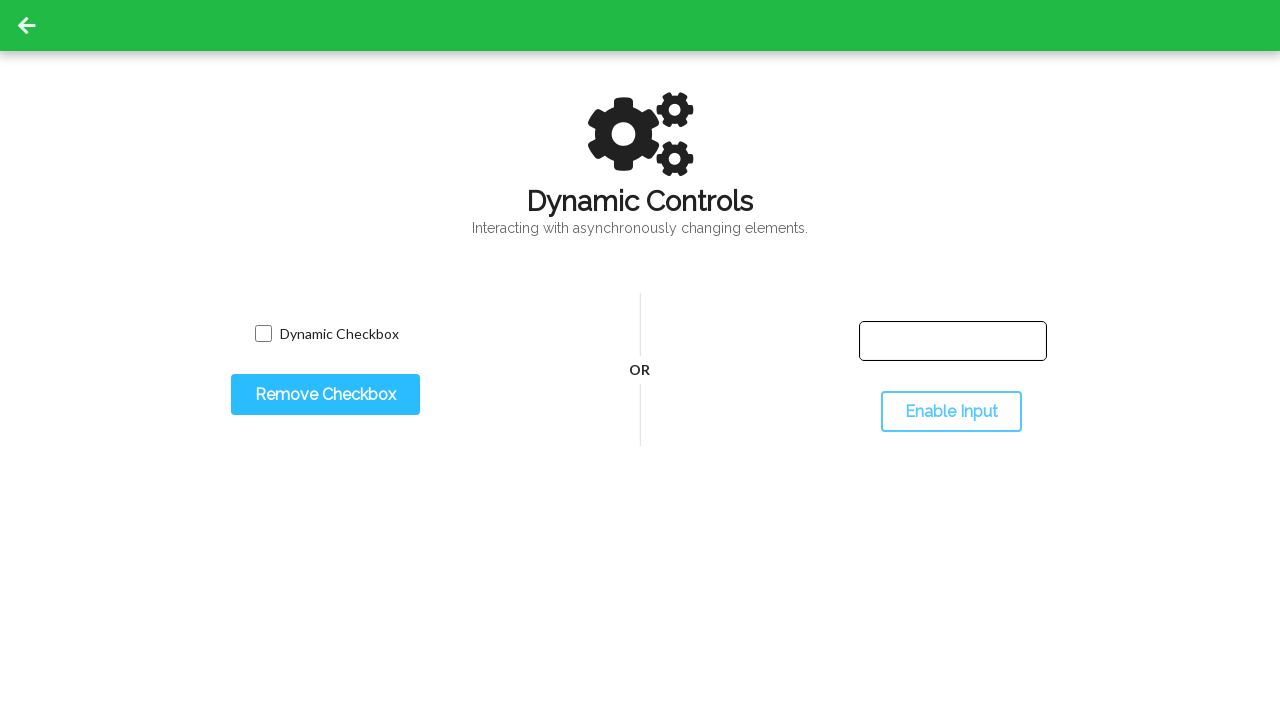

Checkbox reappeared after toggle
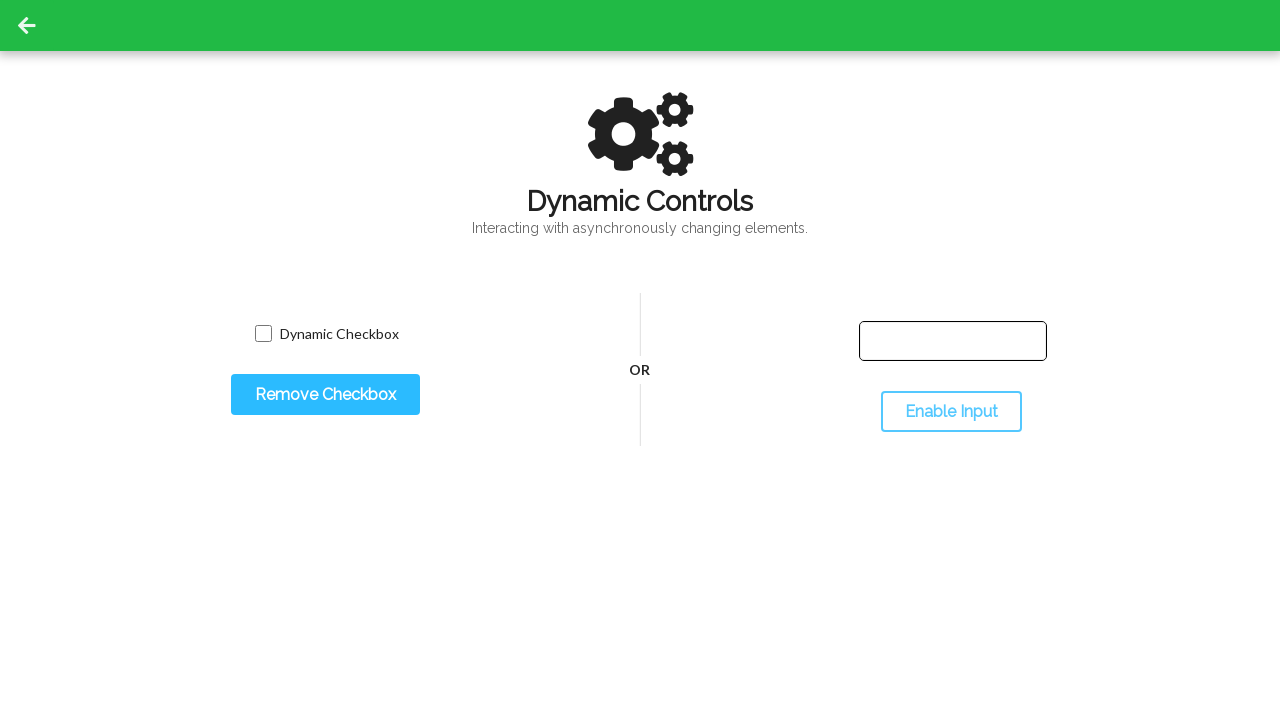

Selected the checkbox at (263, 334) on #dynamicCheckbox
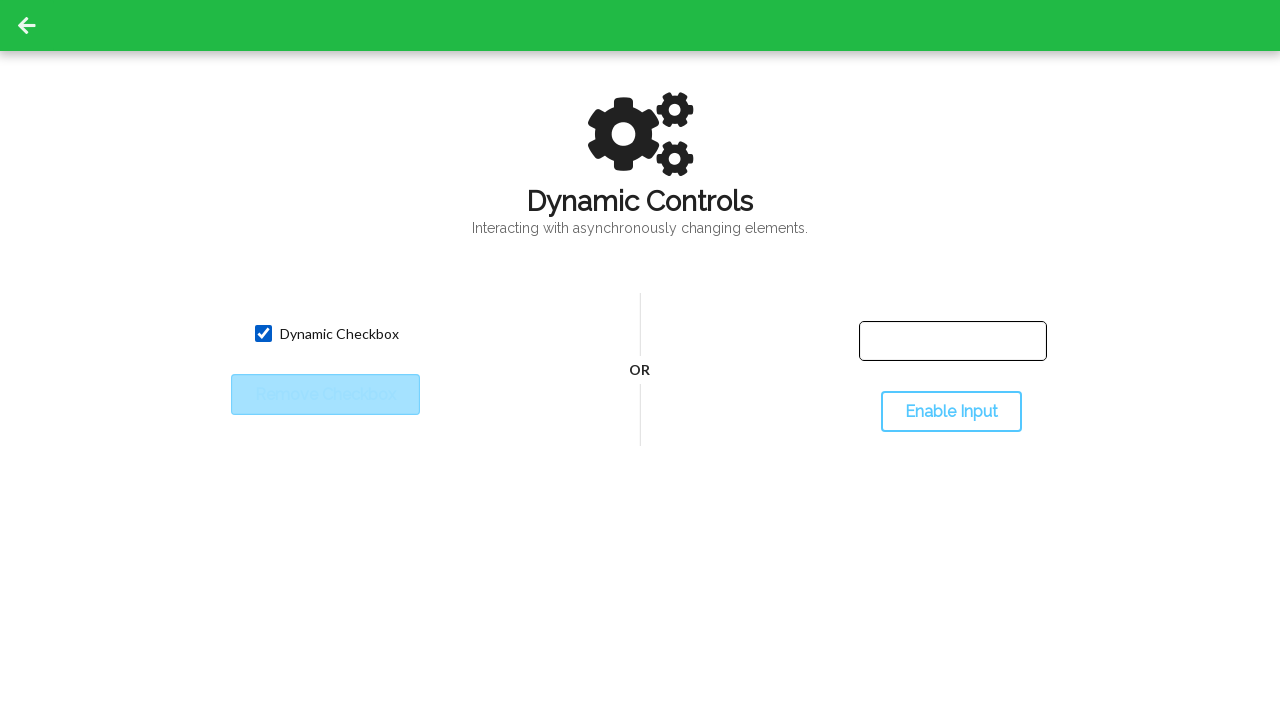

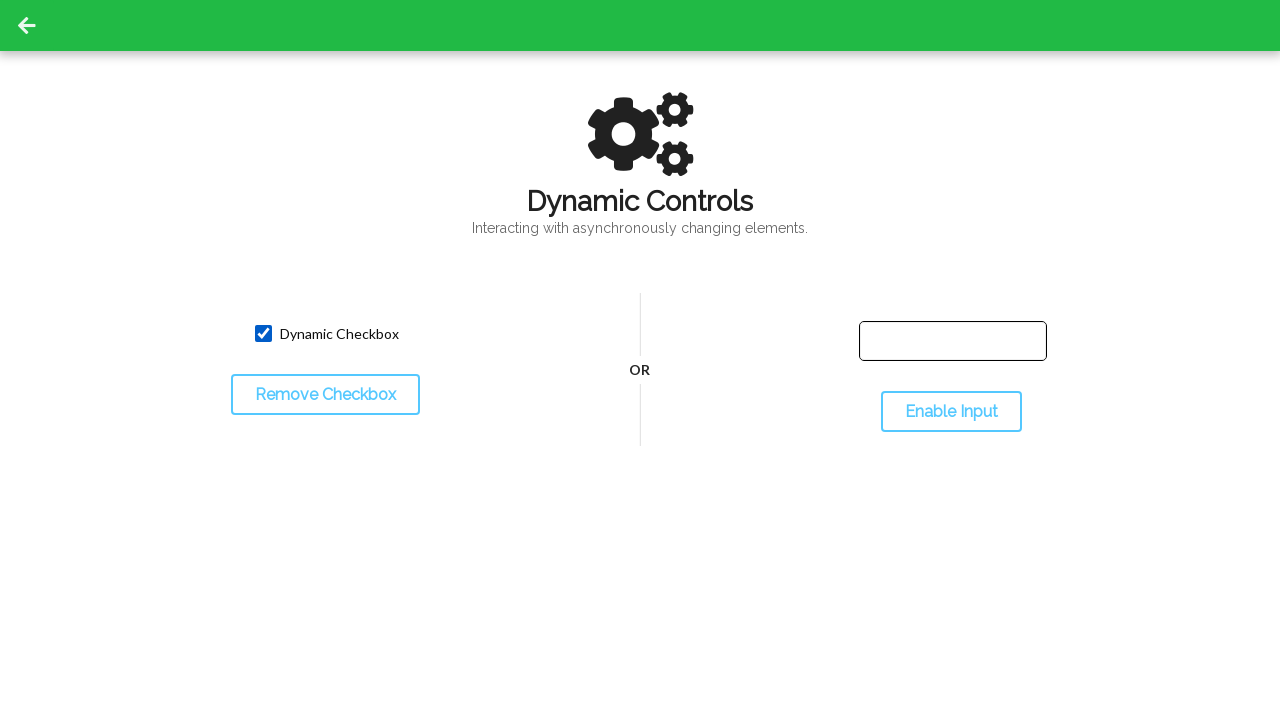